Navigates to Chess.com analysis board and waits for the chess board to load, verifying that chess pieces are displayed on the board.

Starting URL: https://www.chess.com/analysis

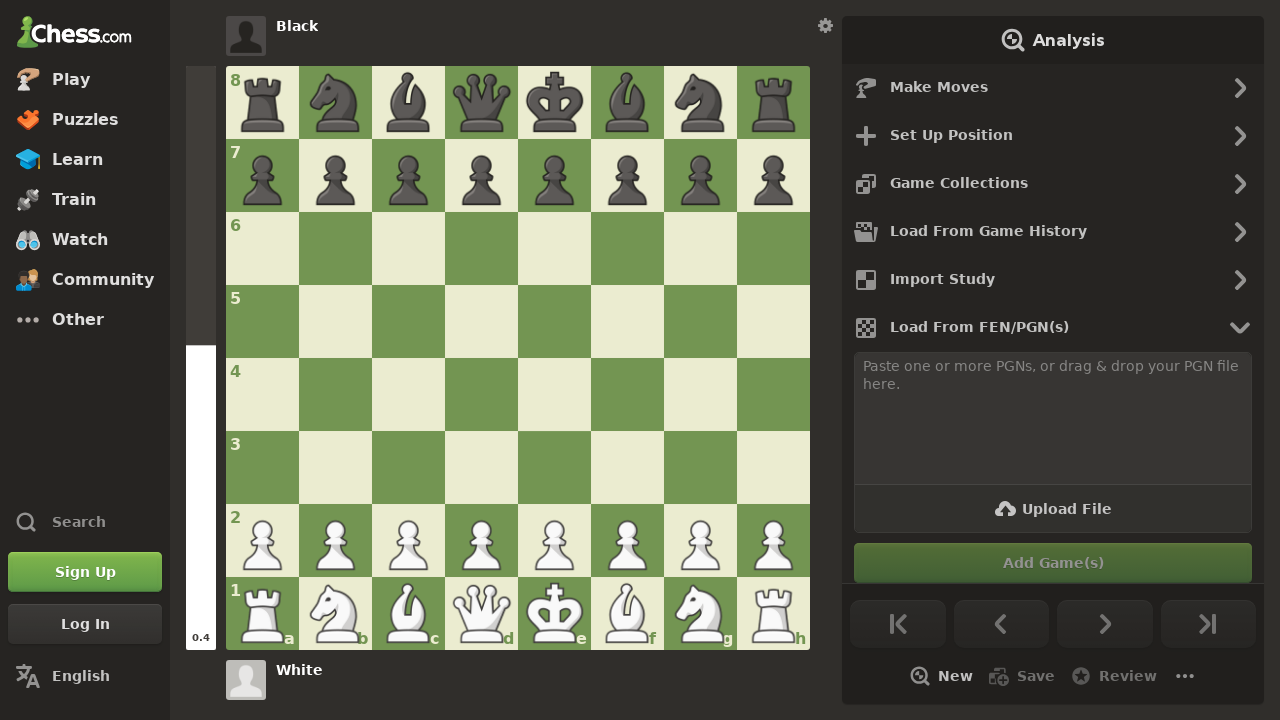

Navigated to Chess.com analysis board
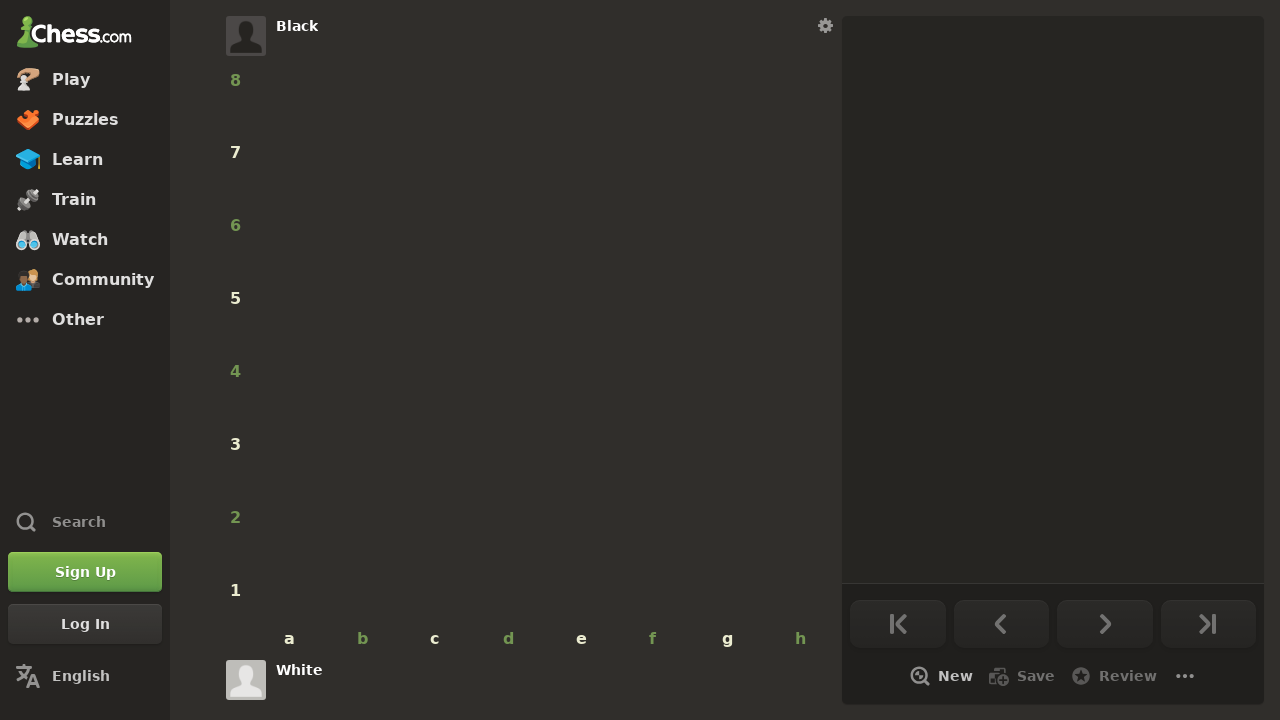

Chess board element loaded
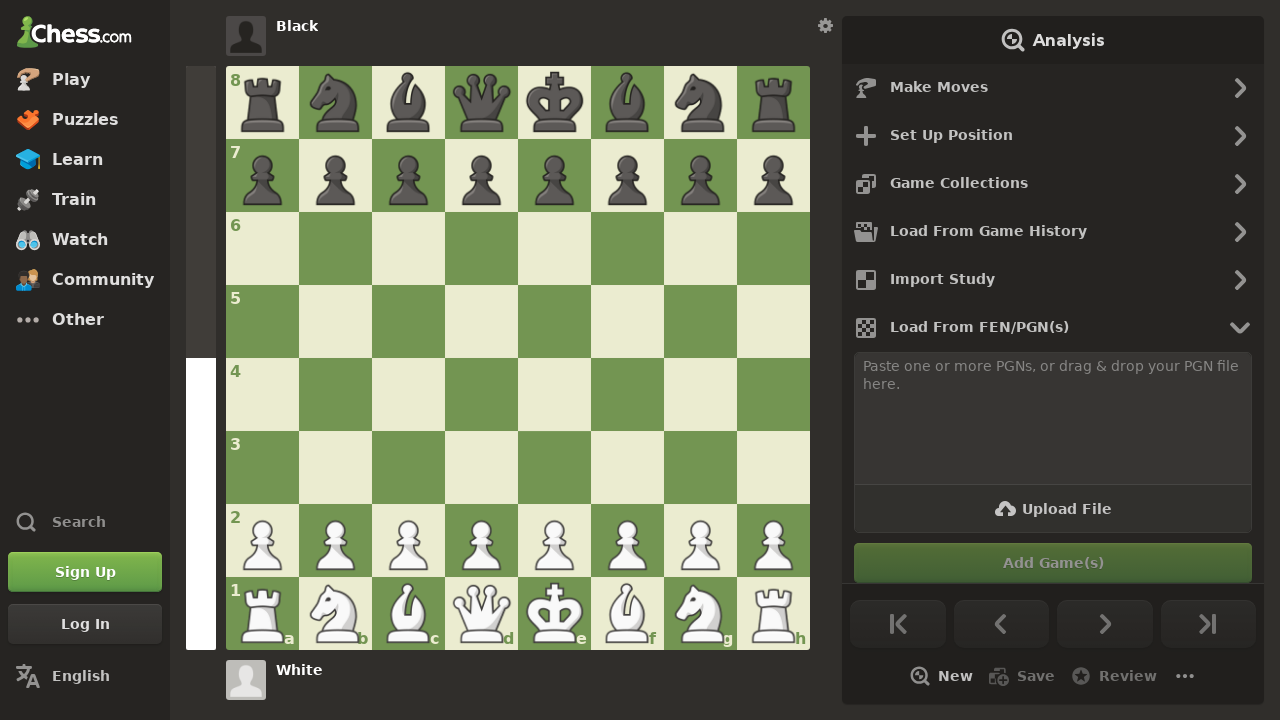

Chess pieces appeared on the board
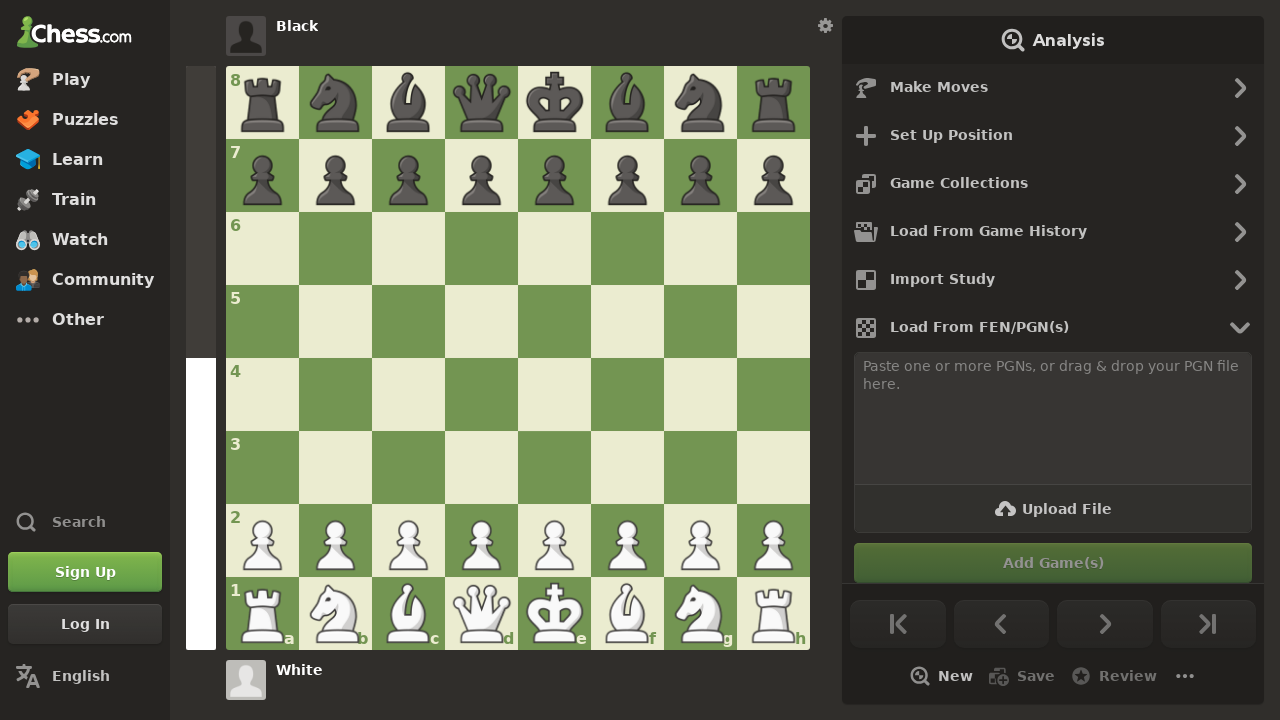

Located chess pieces on the board
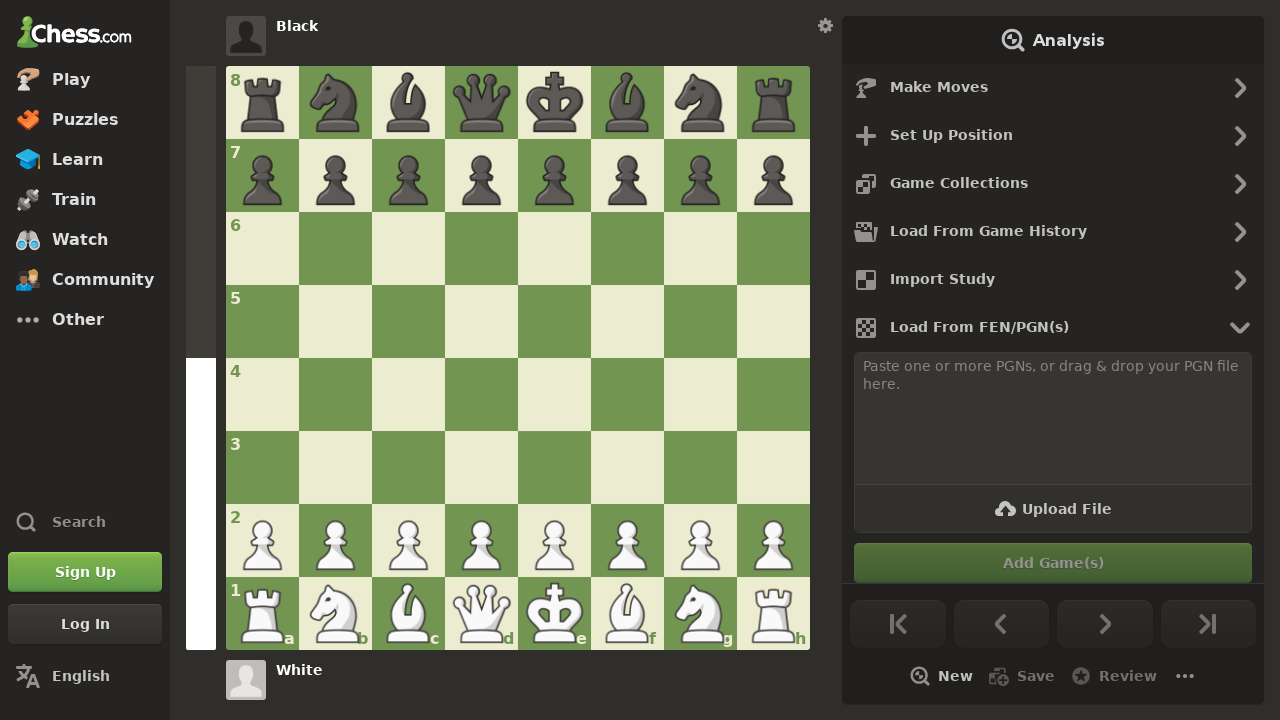

Verified first chess piece is visible on the board
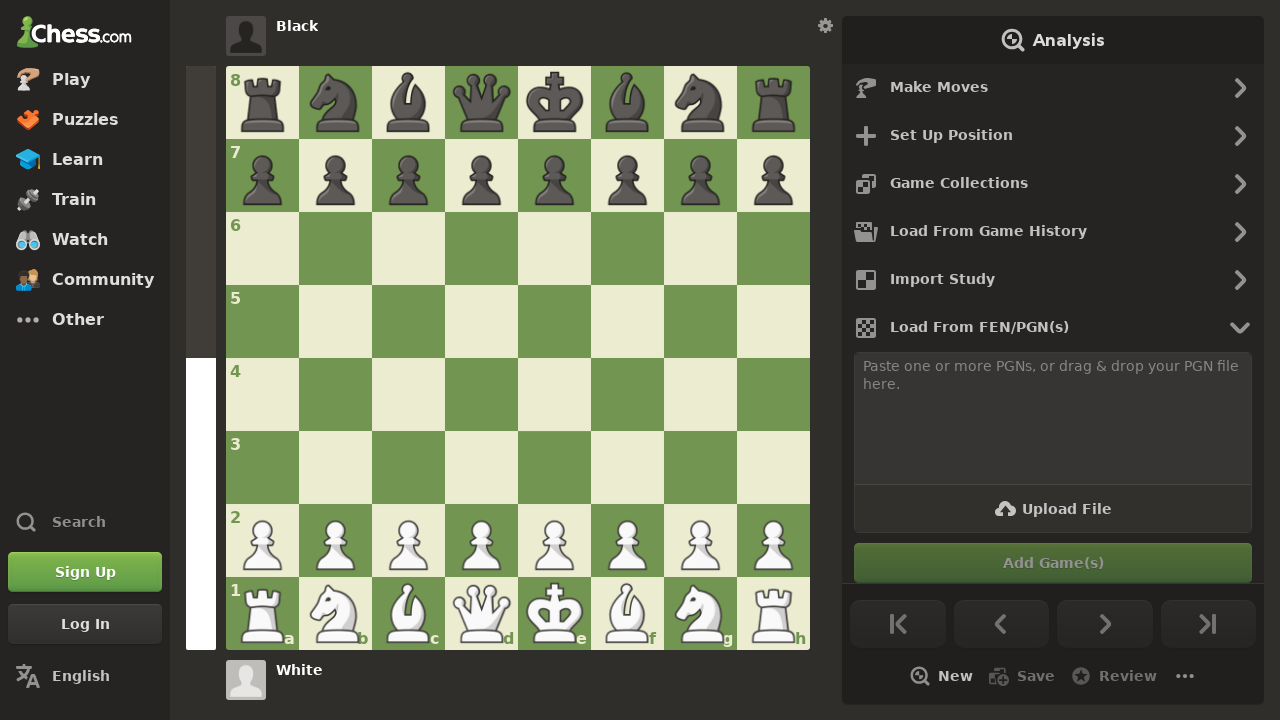

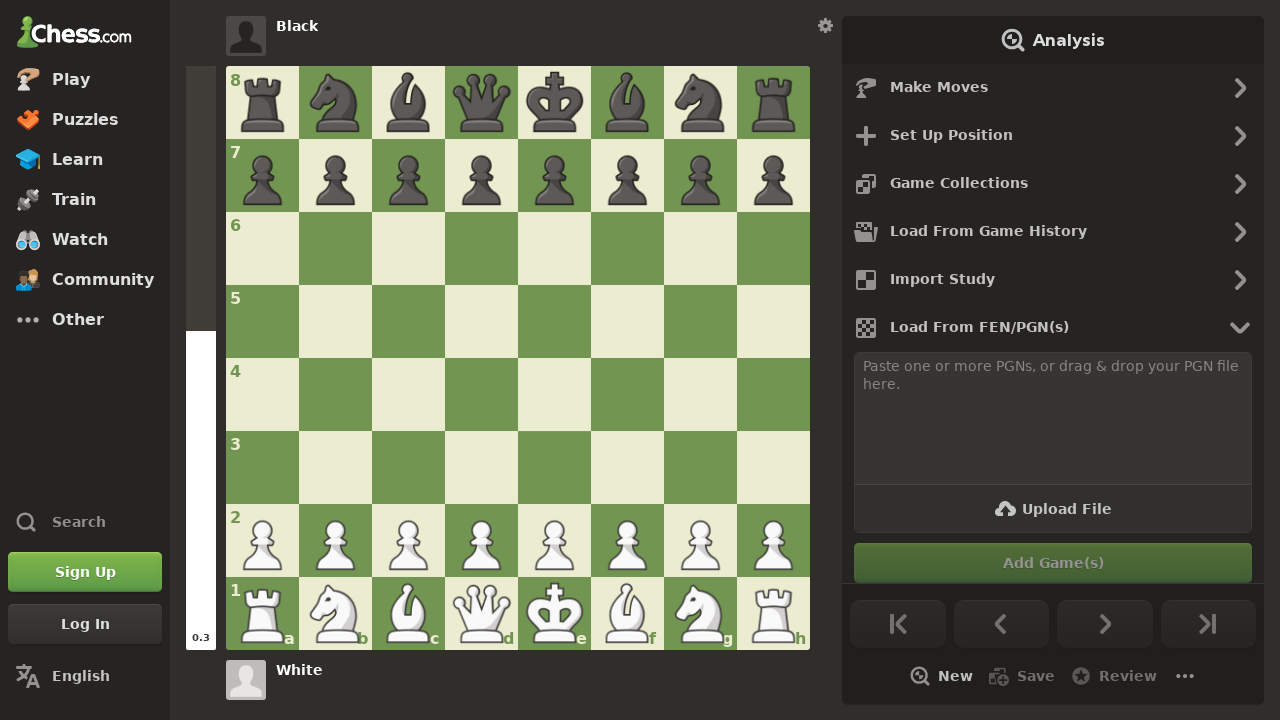